Opens Flipkart website and retrieves the page title and current URL to verify successful page load

Starting URL: https://www.flipkart.com/

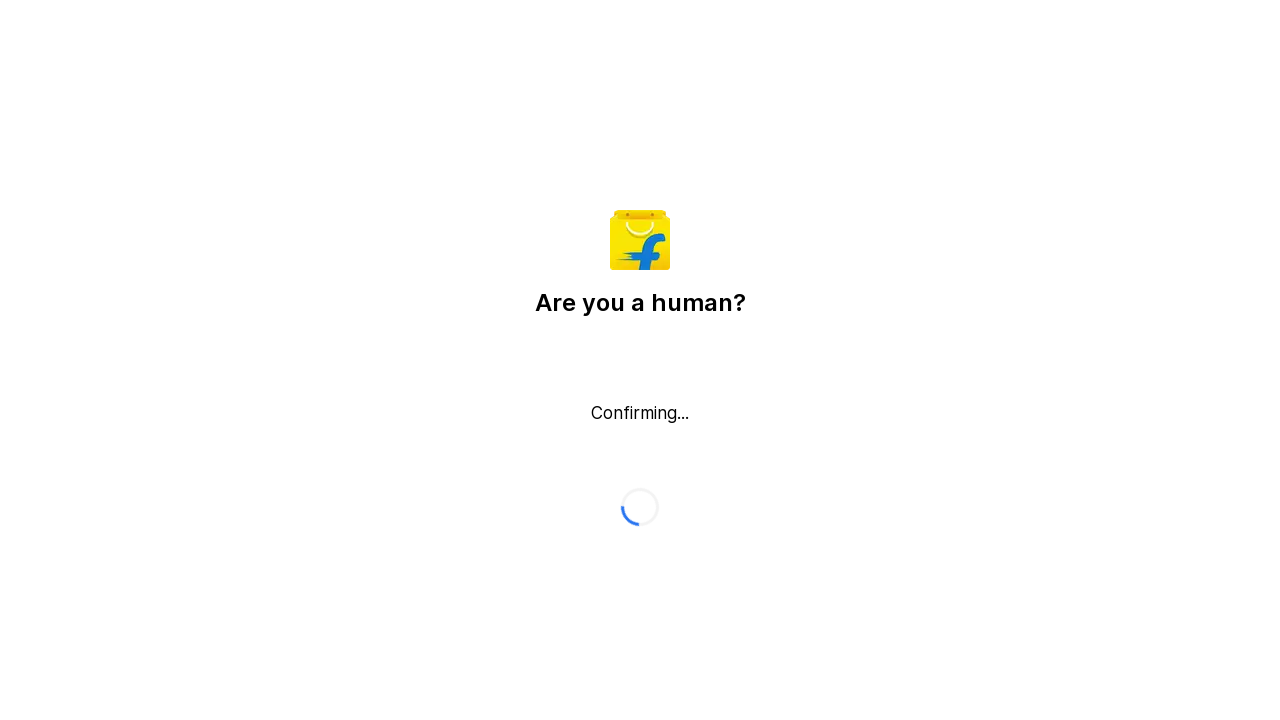

Page DOM content fully loaded
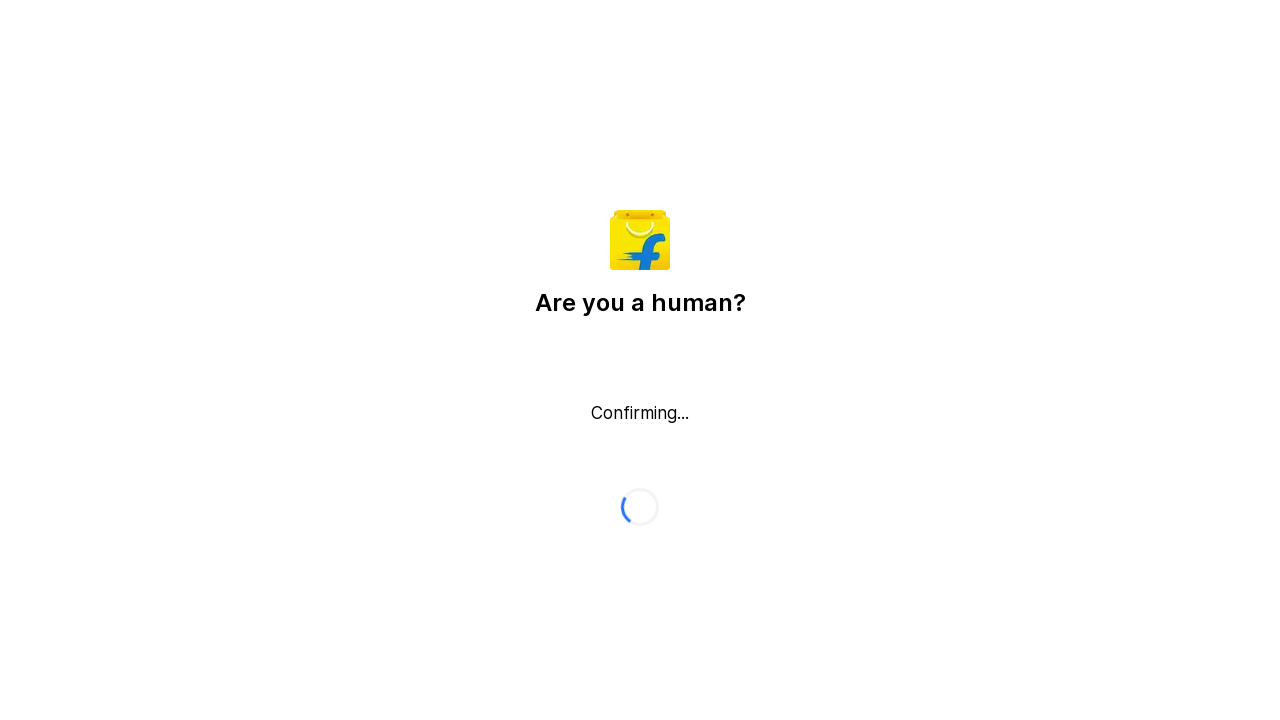

Retrieved page title: Flipkart reCAPTCHA
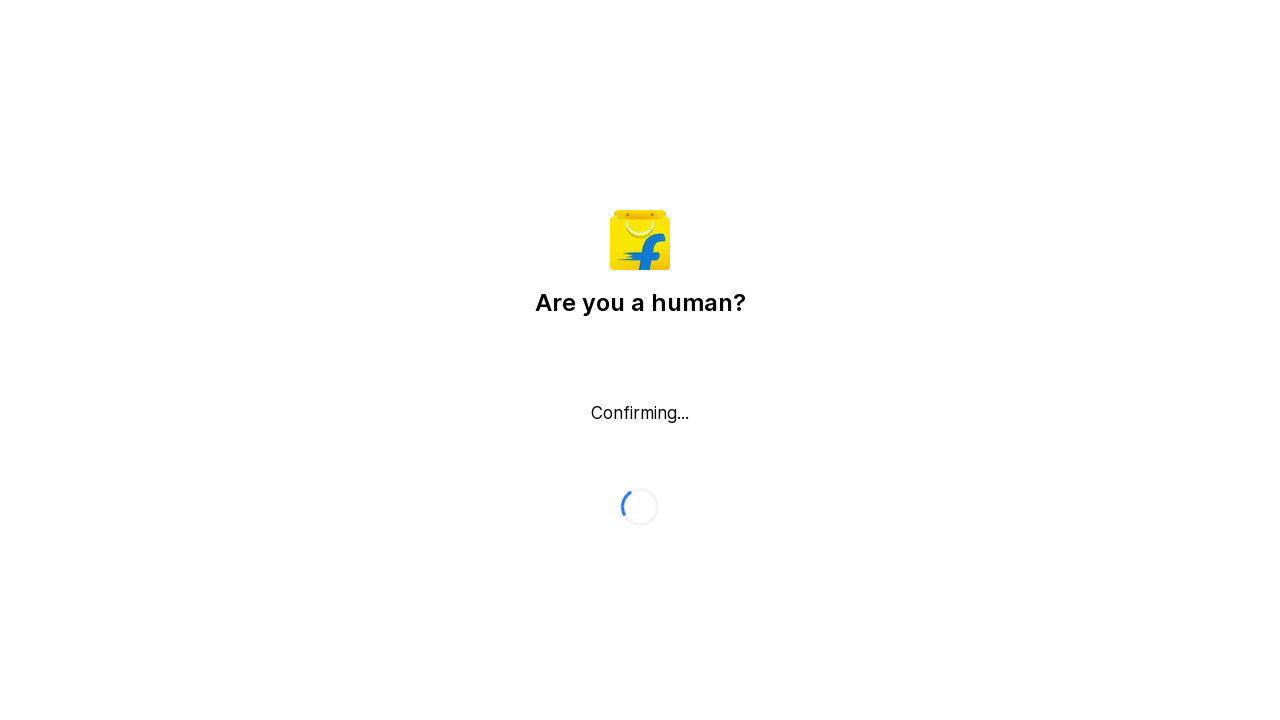

Retrieved current URL: https://www.flipkart.com/
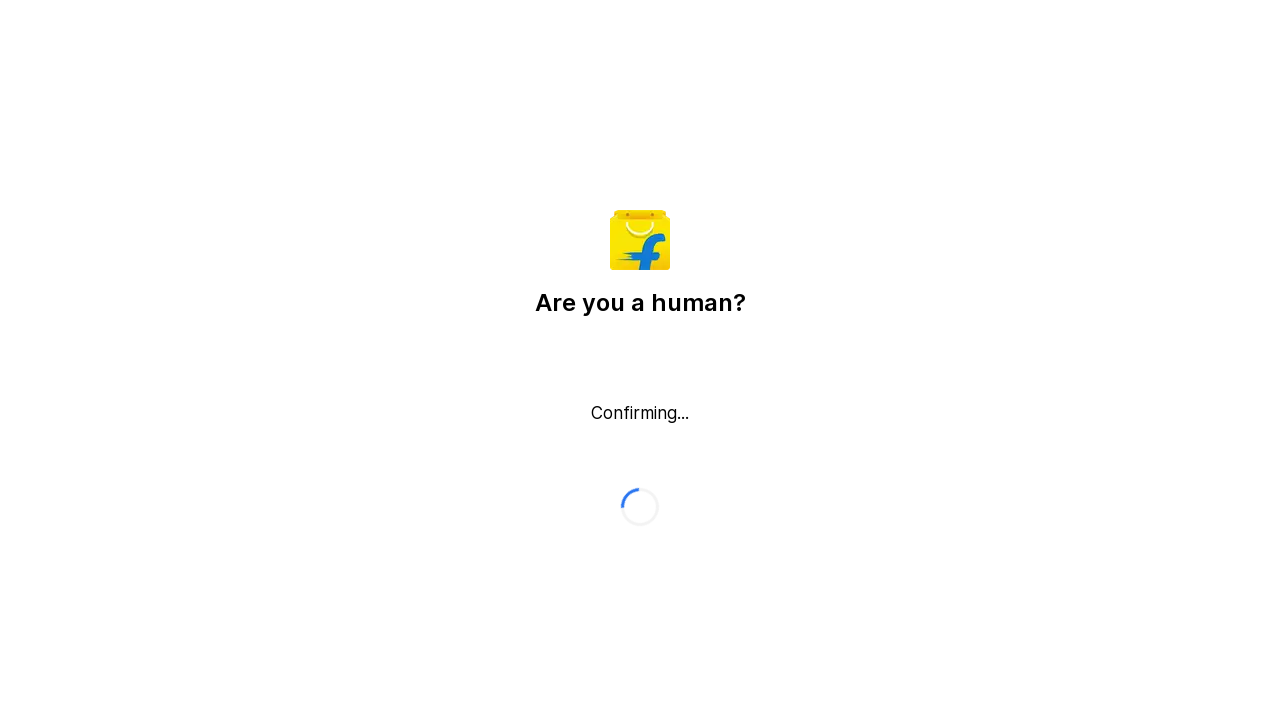

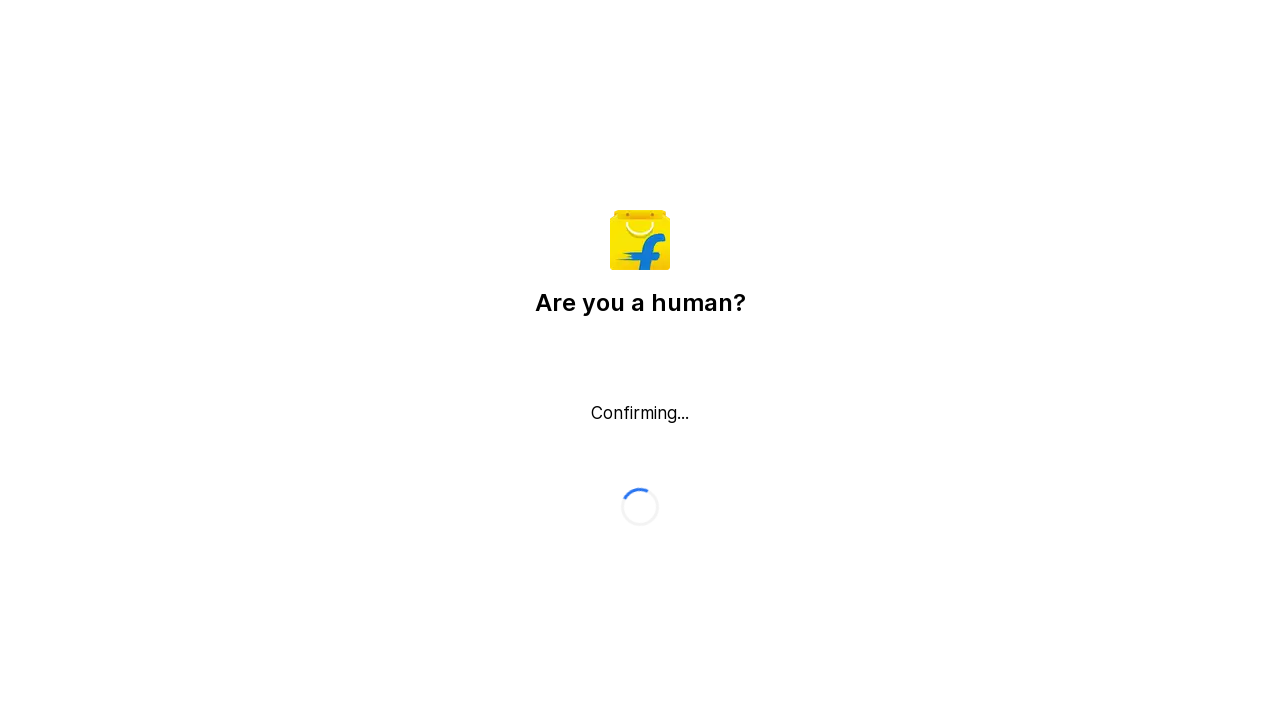